Tests dynamic loading functionality by clicking a start button and verifying that "Hello World!" text appears after the loading completes (10 second wait scenario)

Starting URL: https://automationfc.github.io/dynamic-loading/

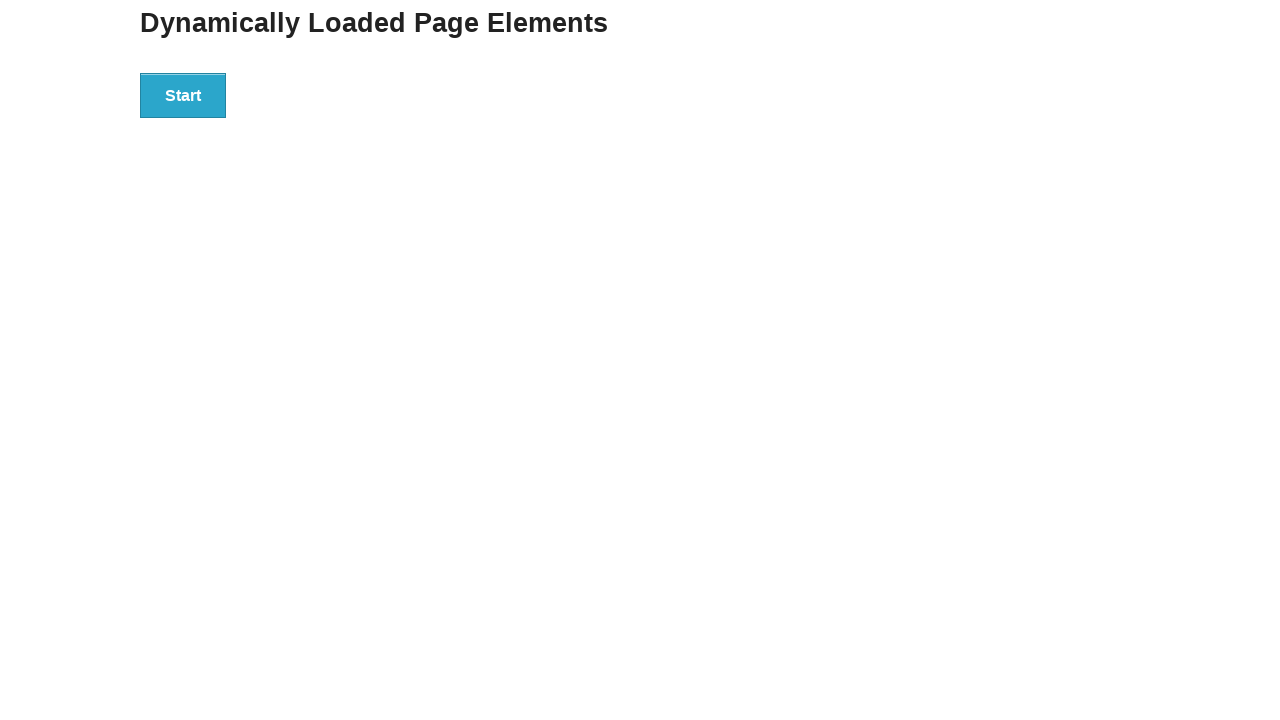

Clicked start button to trigger dynamic loading at (183, 95) on div#start > button
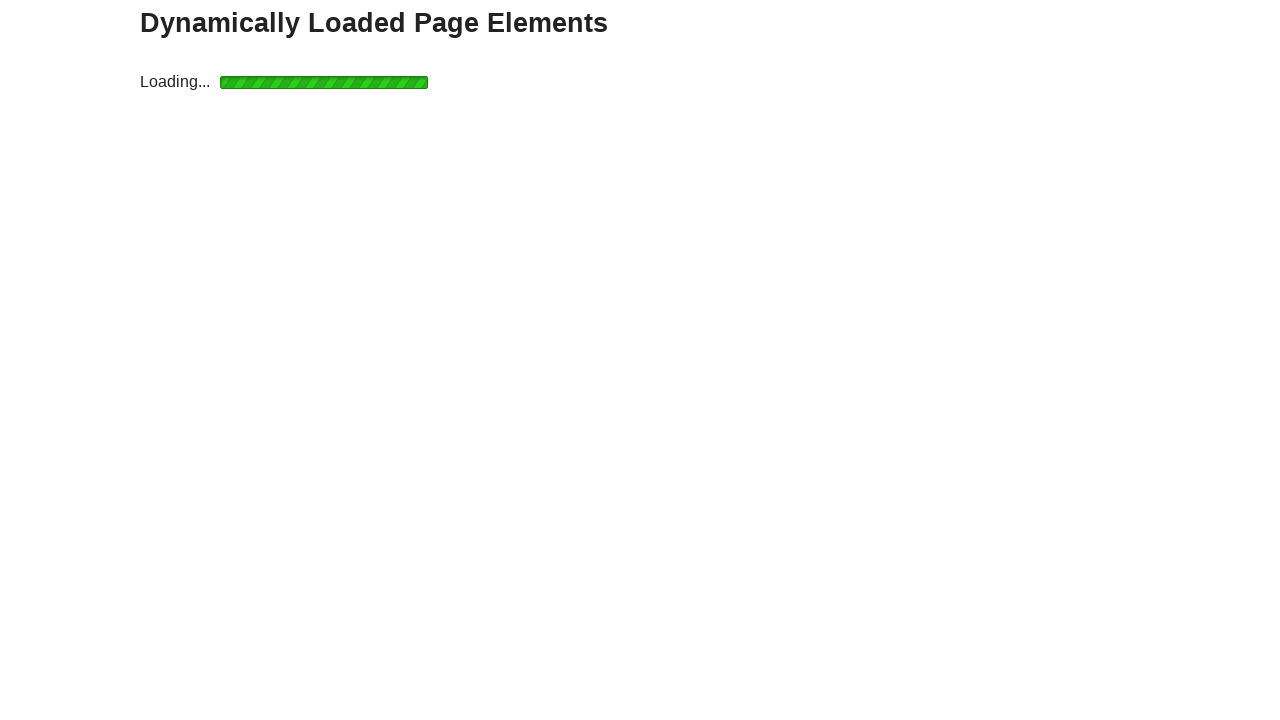

Waited for finish element with h4 text to appear after 10 second loading
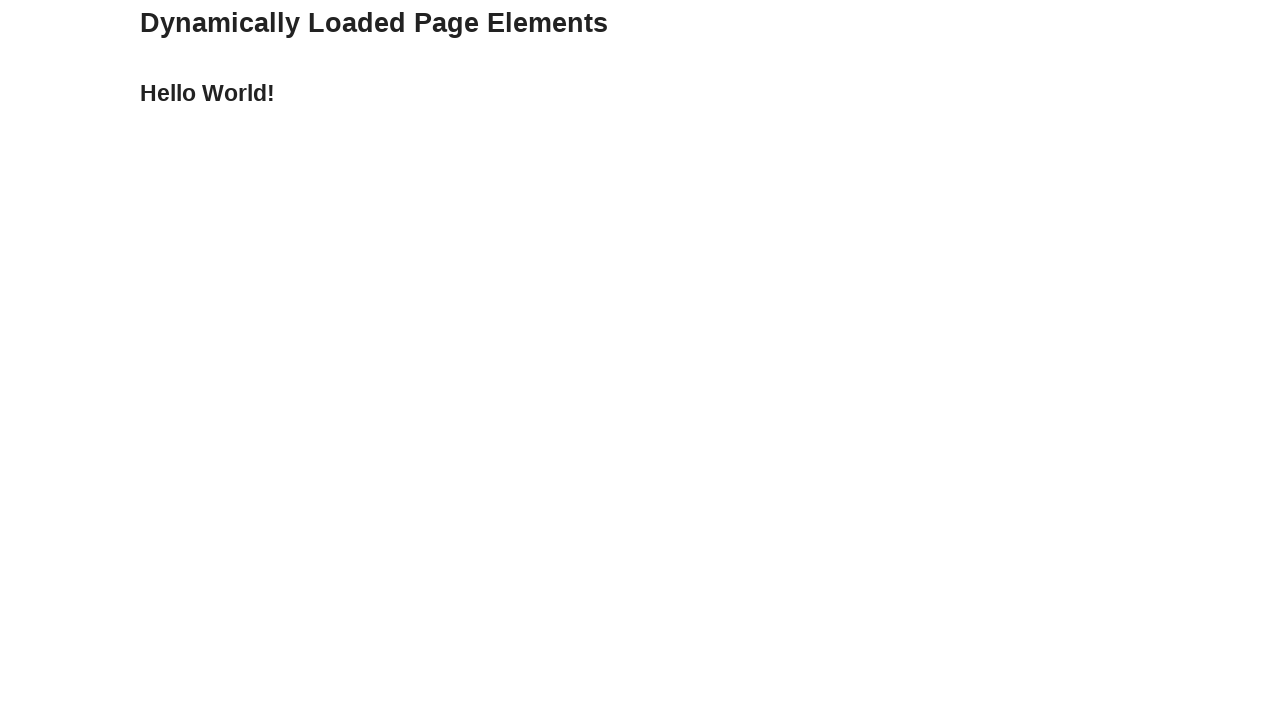

Verified that 'Hello World!' text appears after dynamic loading completes
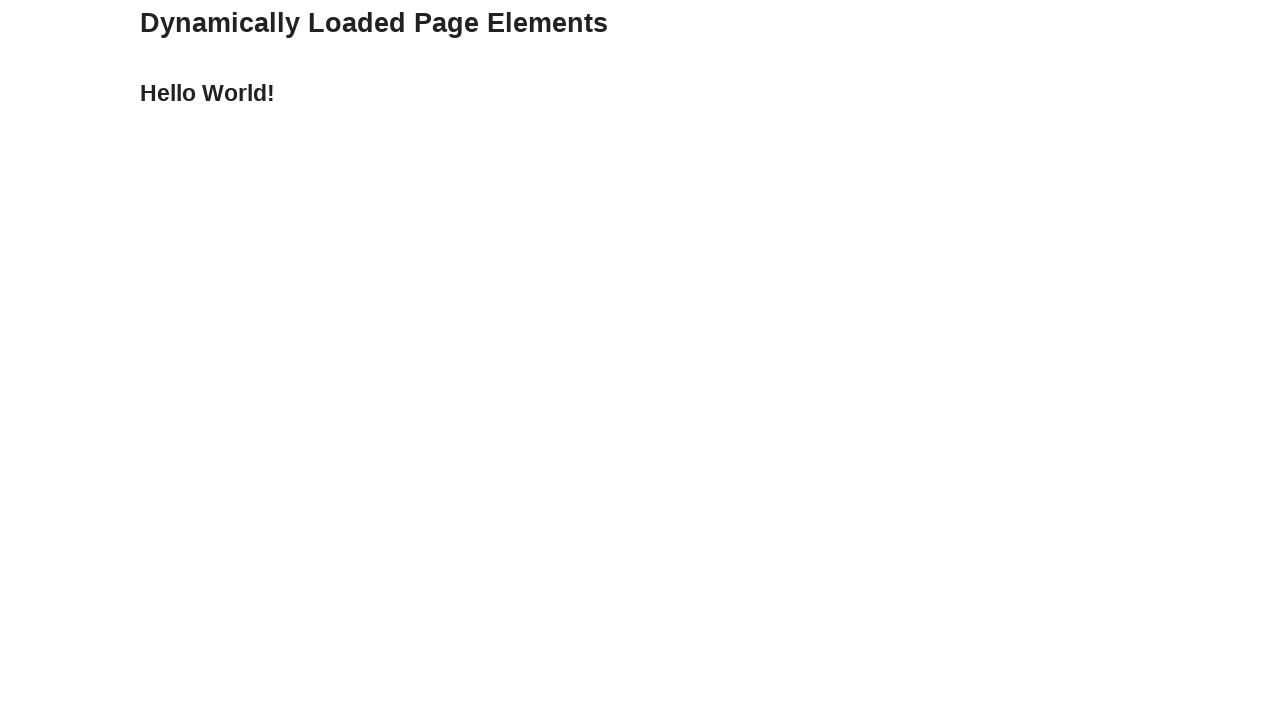

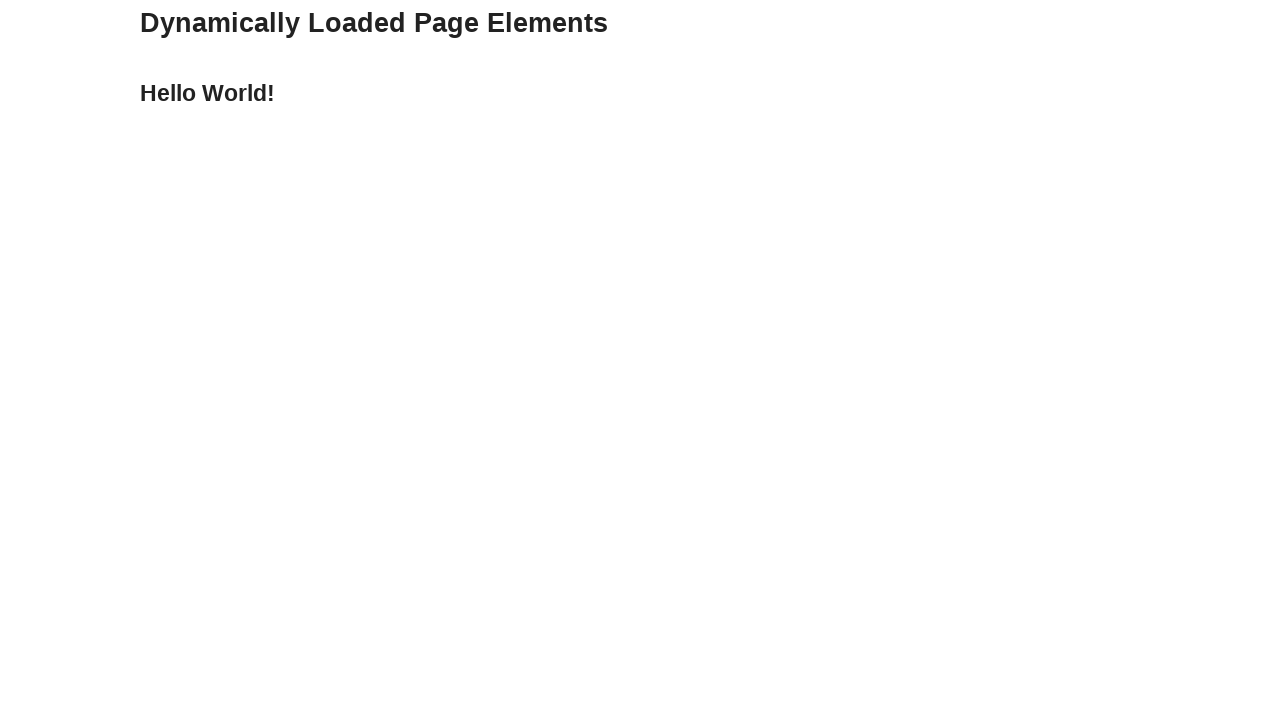